Navigates to an e-commerce practice site, searches for a specific product (Cauliflower) among the product list, and adds it to cart

Starting URL: https://rahulshettyacademy.com/seleniumPractise/#/

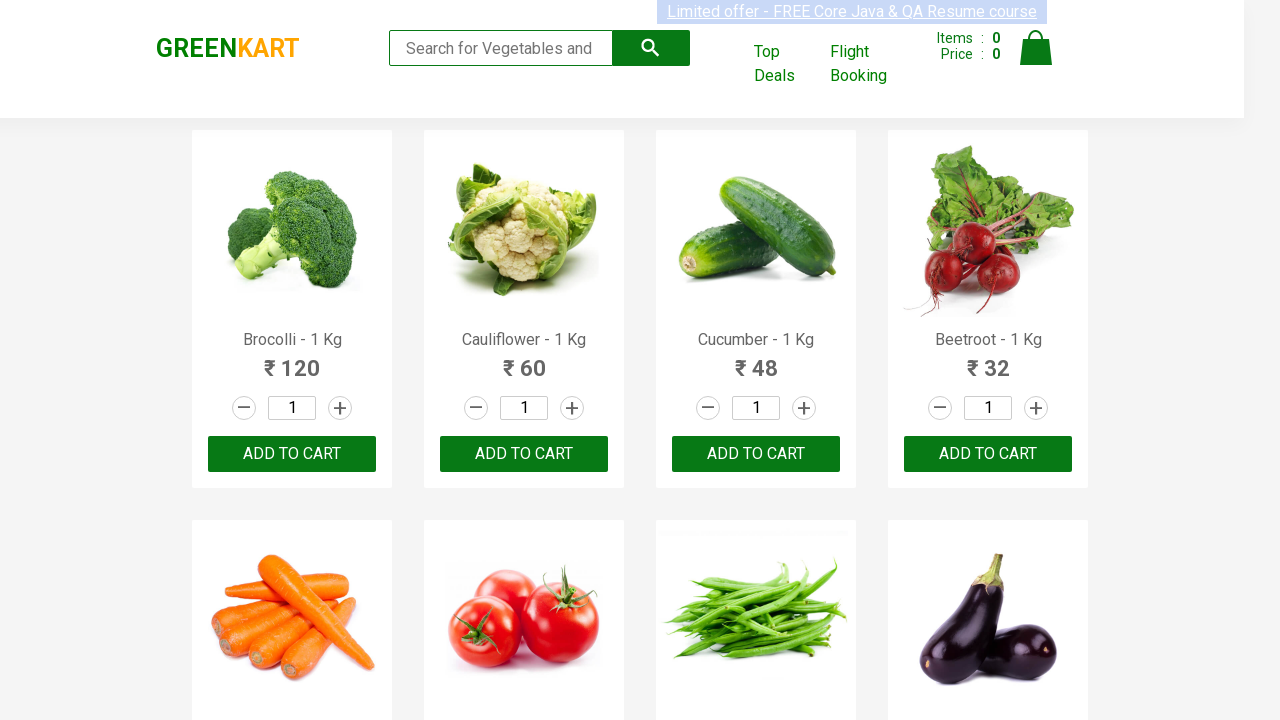

Waited for product list to load
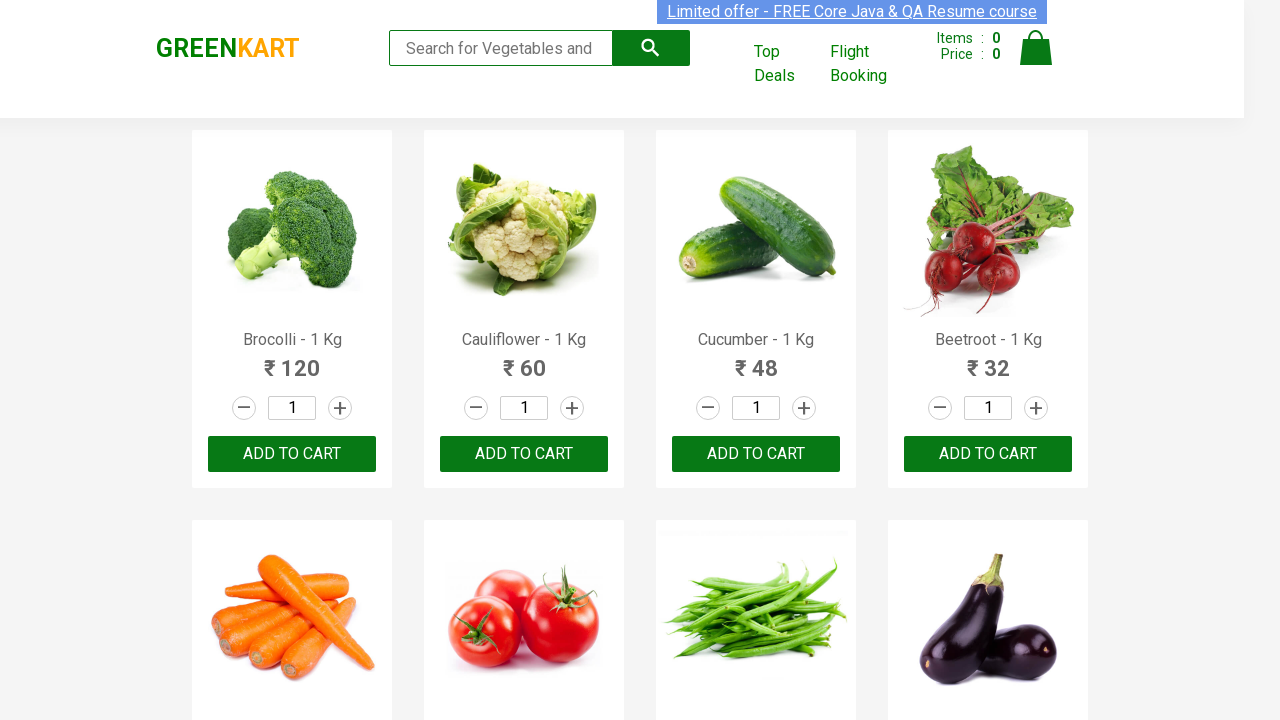

Retrieved all product names from the page
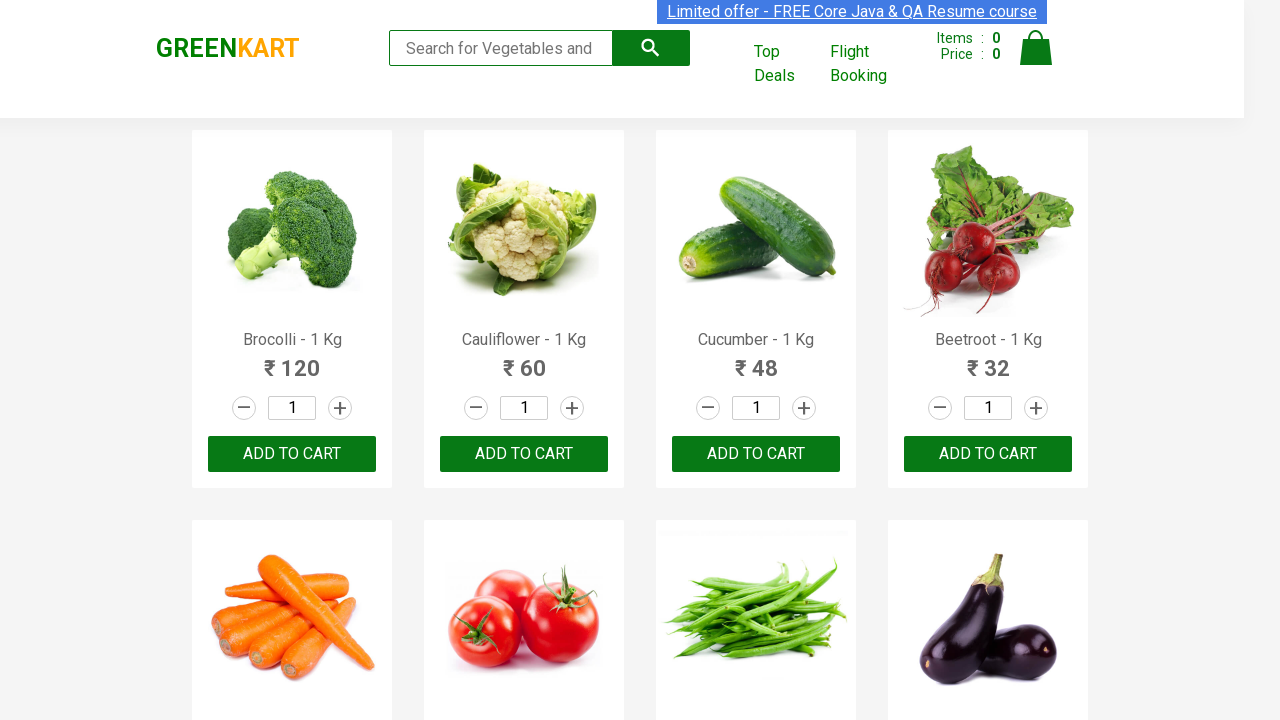

Found Cauliflower at position 1 and clicked ADD TO CART button at (524, 454) on xpath=//button[text()='ADD TO CART'] >> nth=1
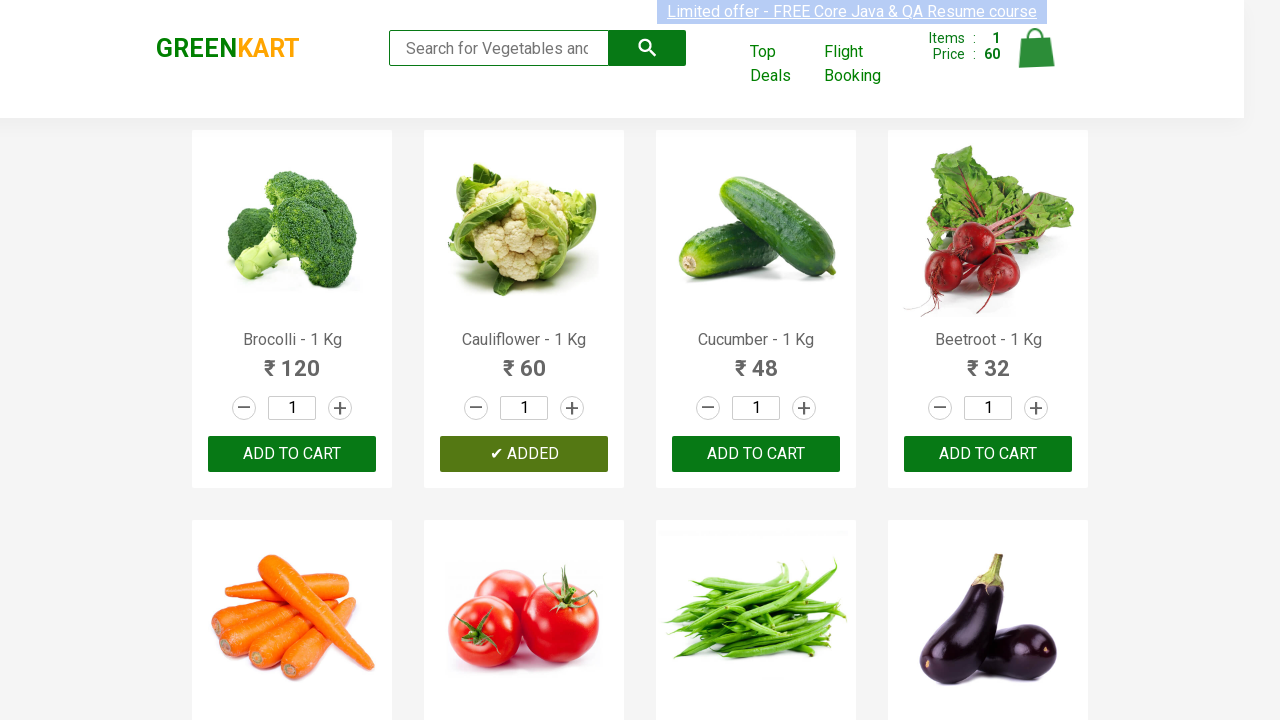

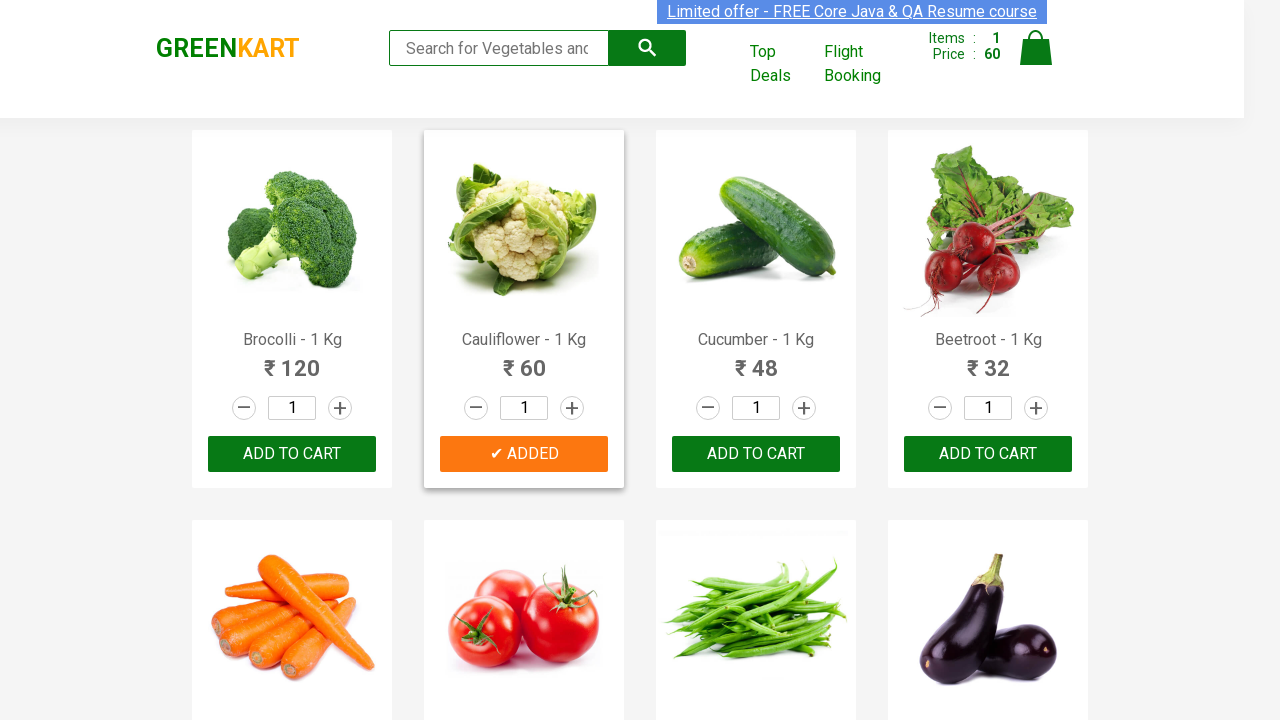